Tests search/filter functionality by entering search term and verifying filtered results

Starting URL: https://rahulshettyacademy.com/seleniumPractise/#/offers

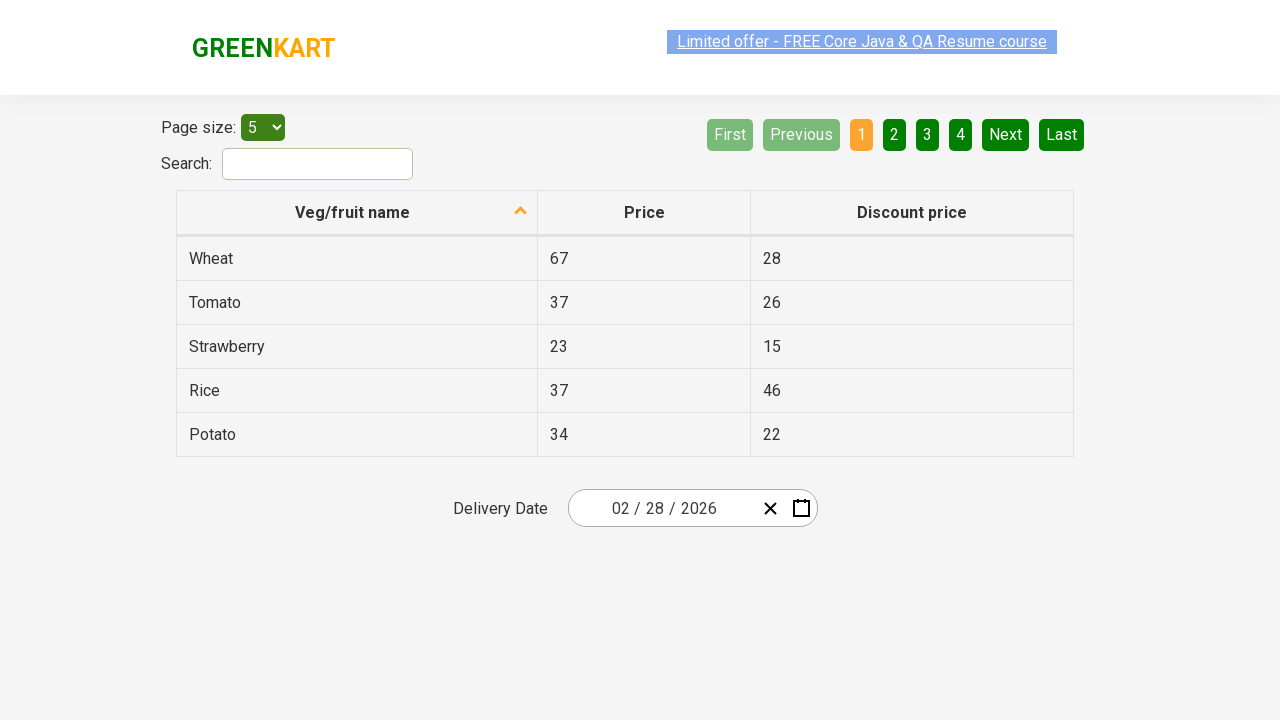

Entered 'Rice' in search field on #search-field
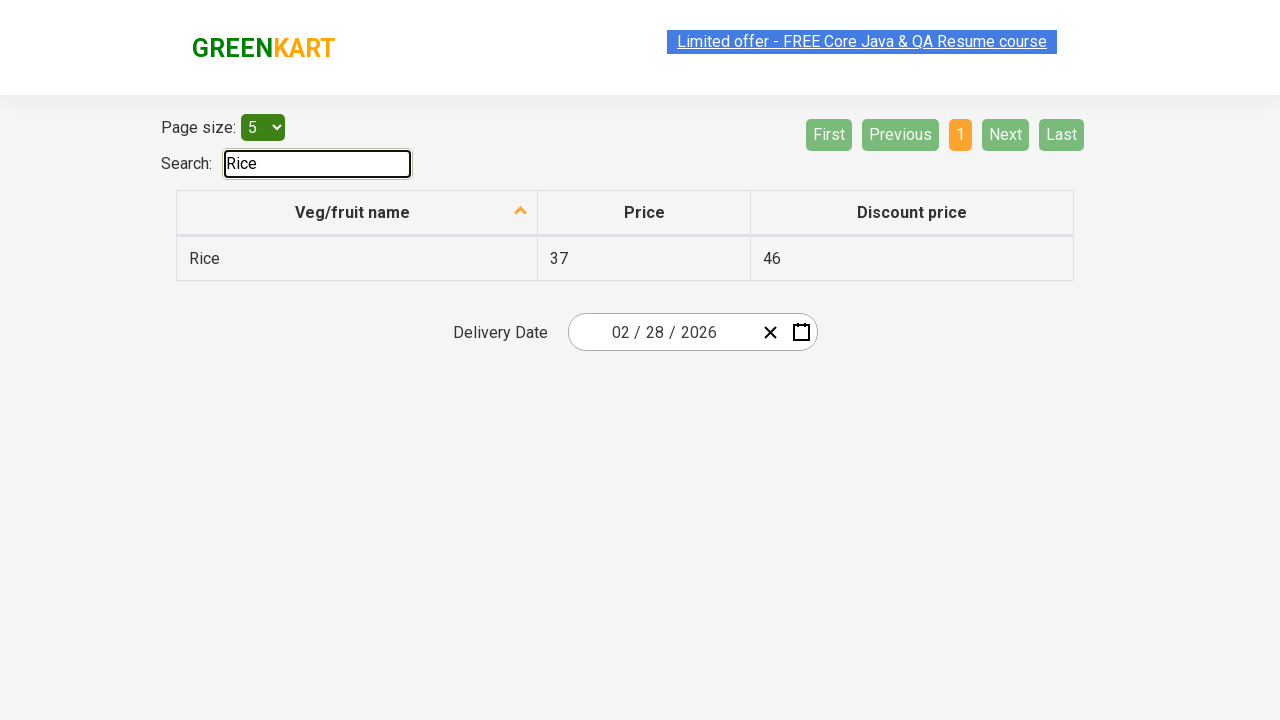

Filtered results loaded in table
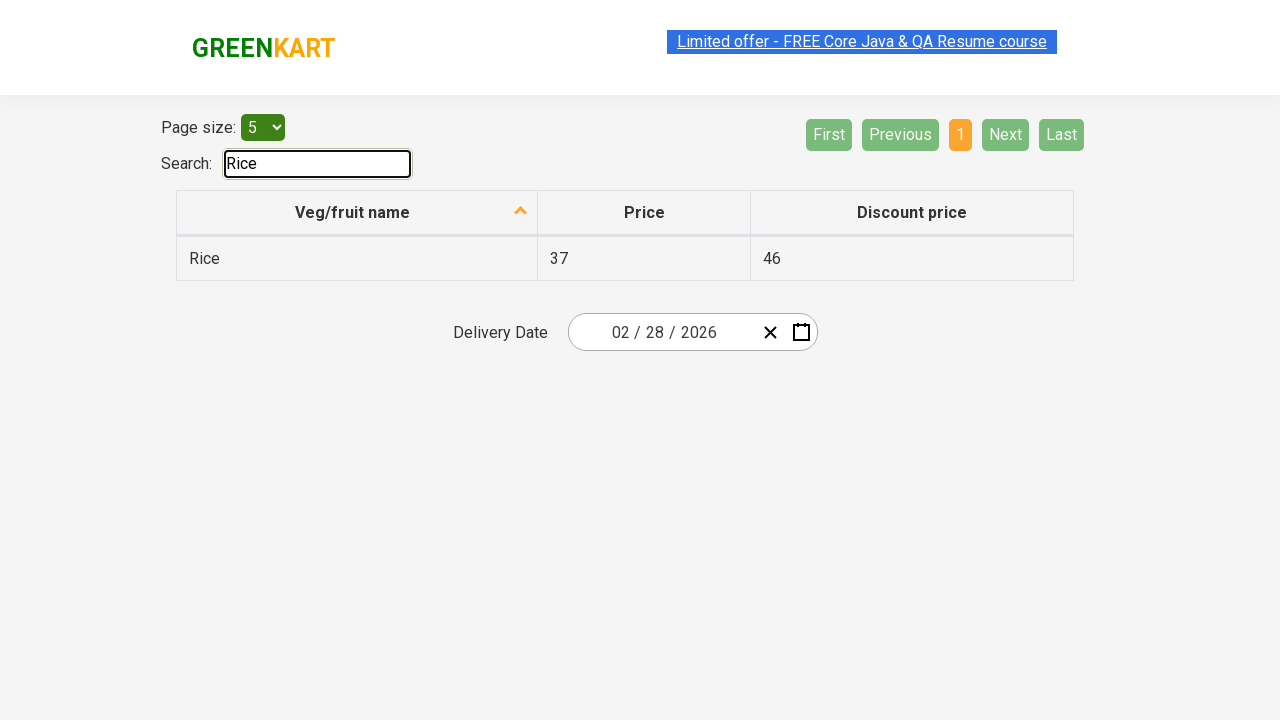

Verified all filtered results contain 'Rice'
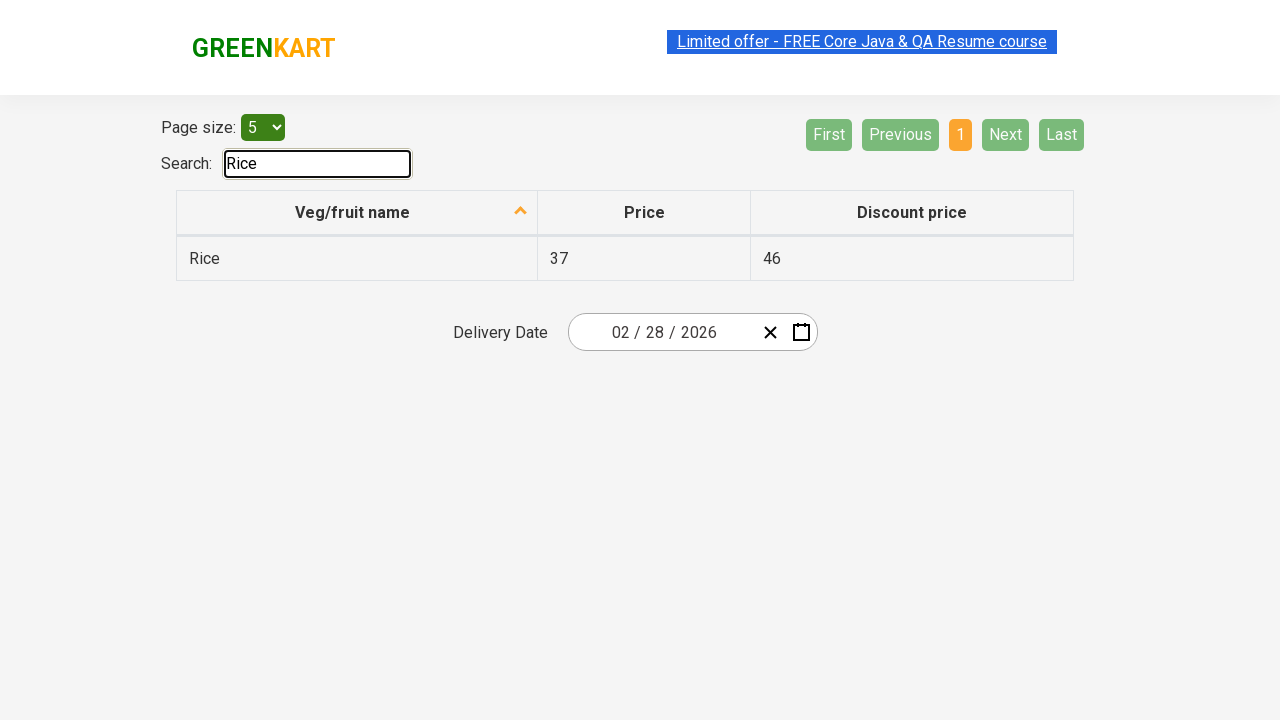

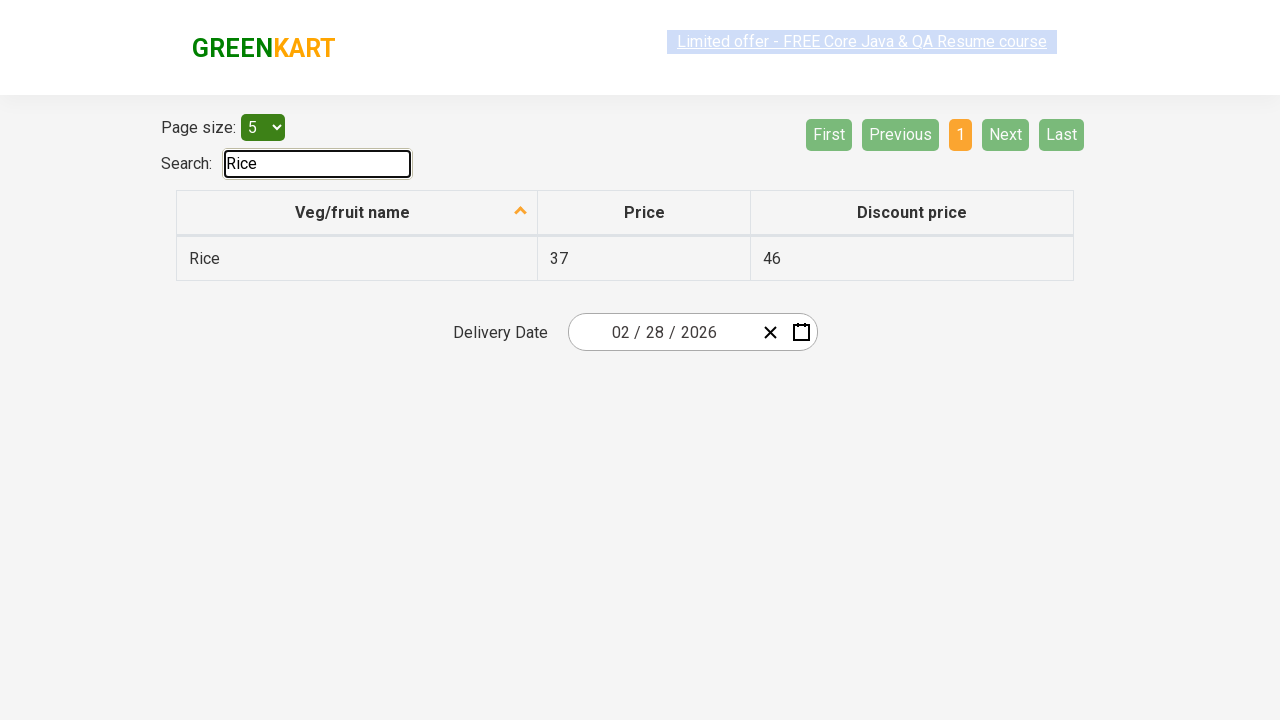